Clicks the 'Cheese' radio button and verifies that it becomes selected while the other radio buttons become unselected

Starting URL: https://echoecho.com/htmlforms10.htm

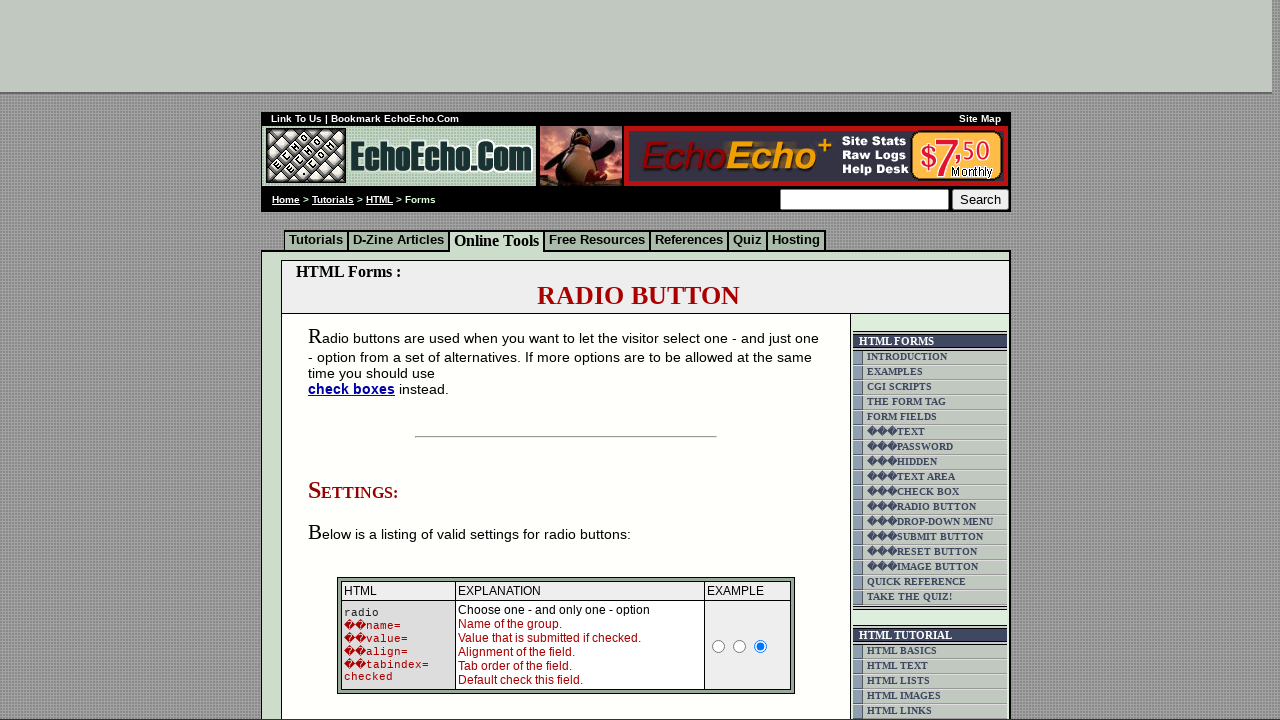

Clicked the 'Cheese' radio button at (356, 360) on xpath=//input[@value='Cheese']
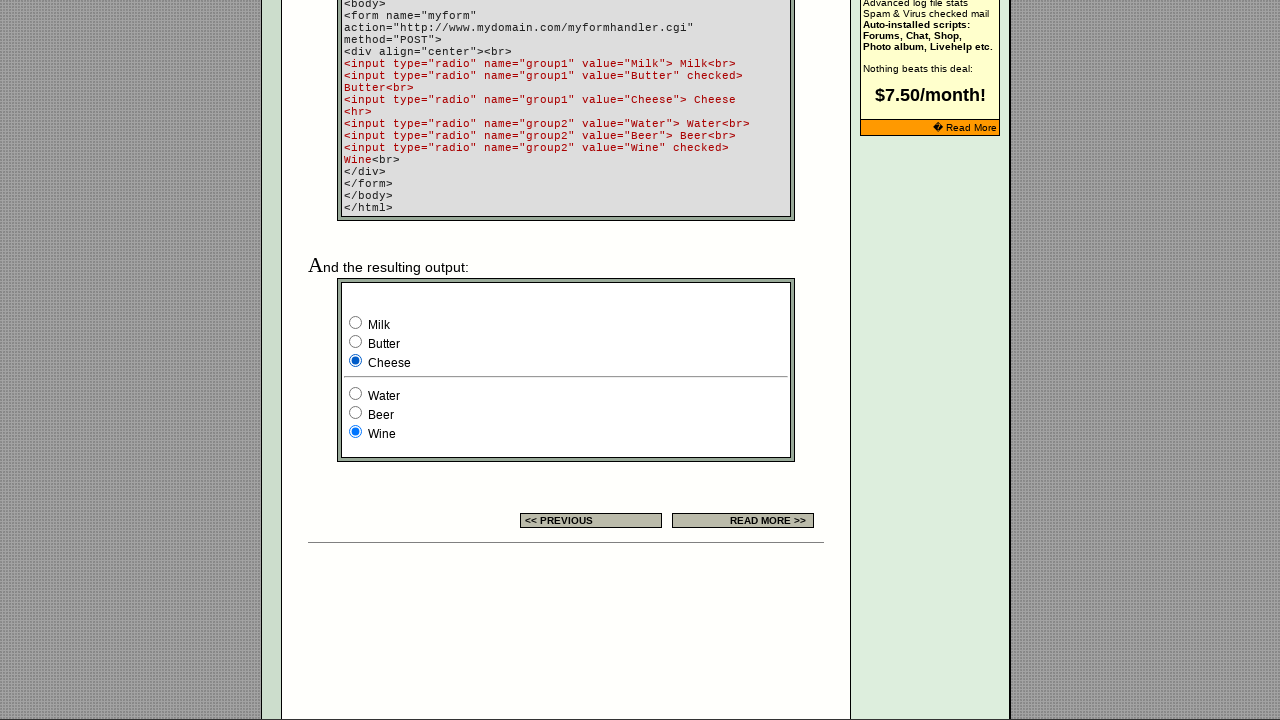

Waited 1000ms for the selection to register
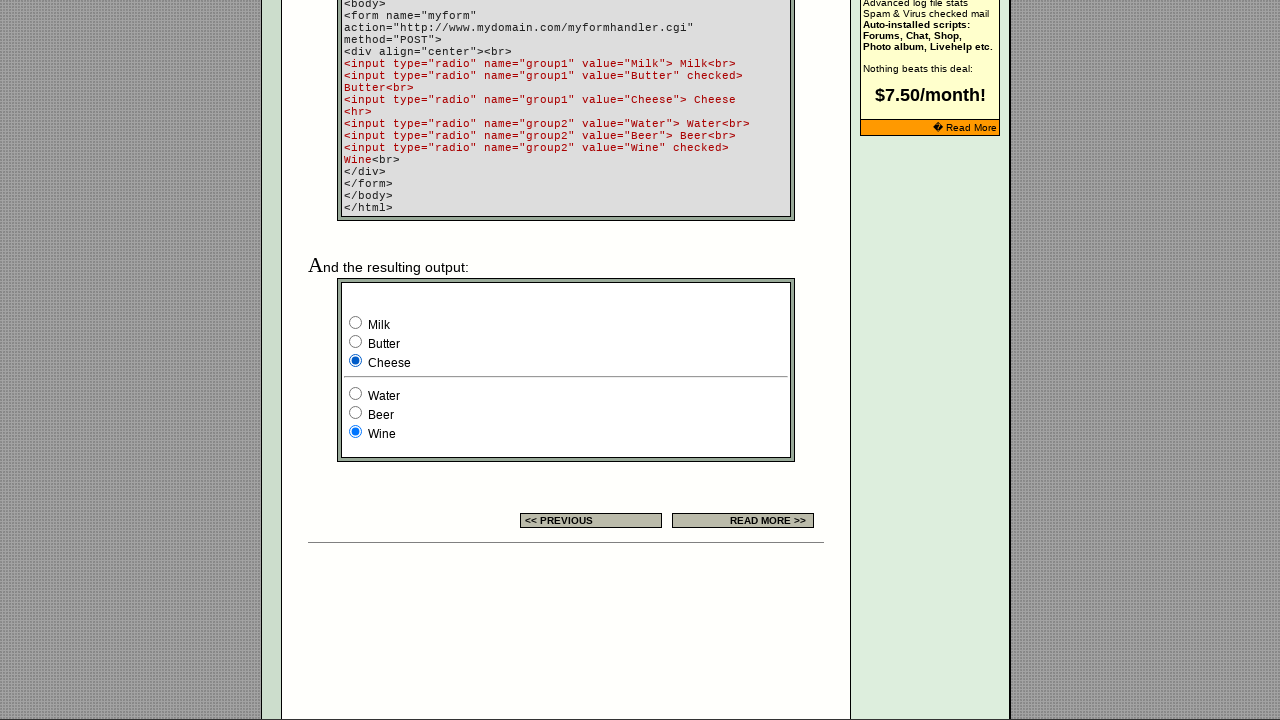

Located the 'Milk' radio button
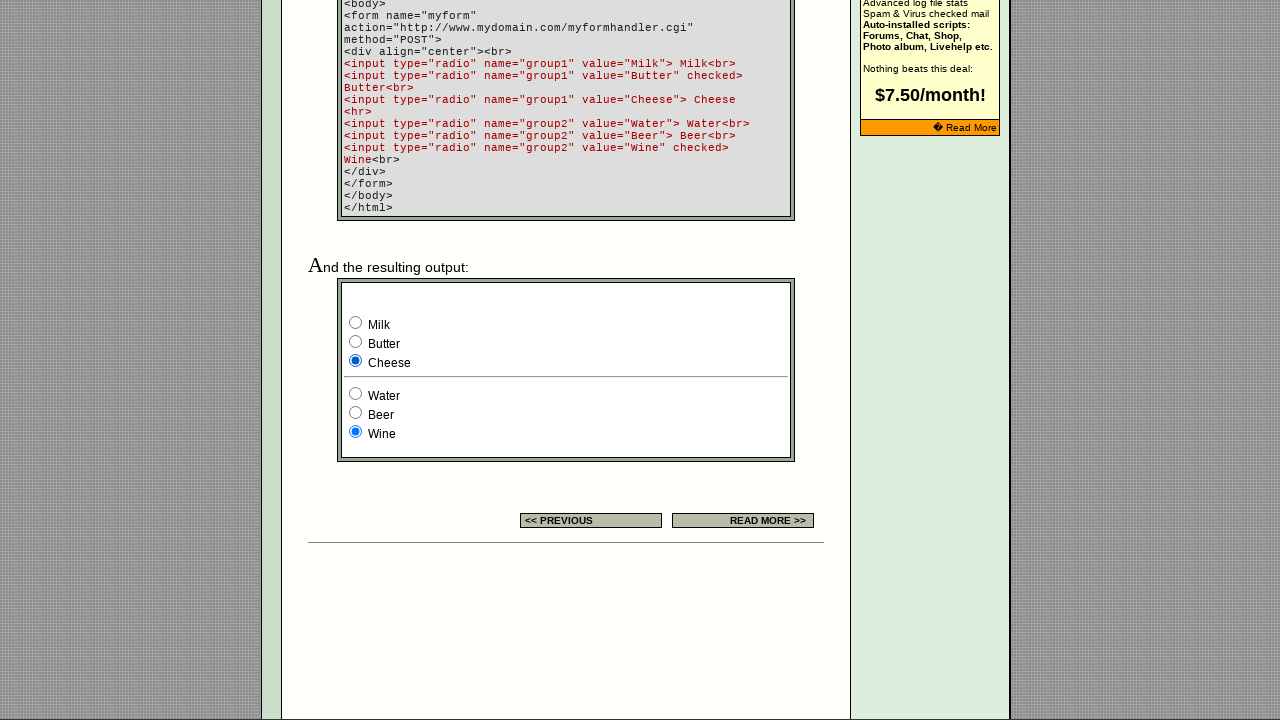

Located the 'Butter' radio button
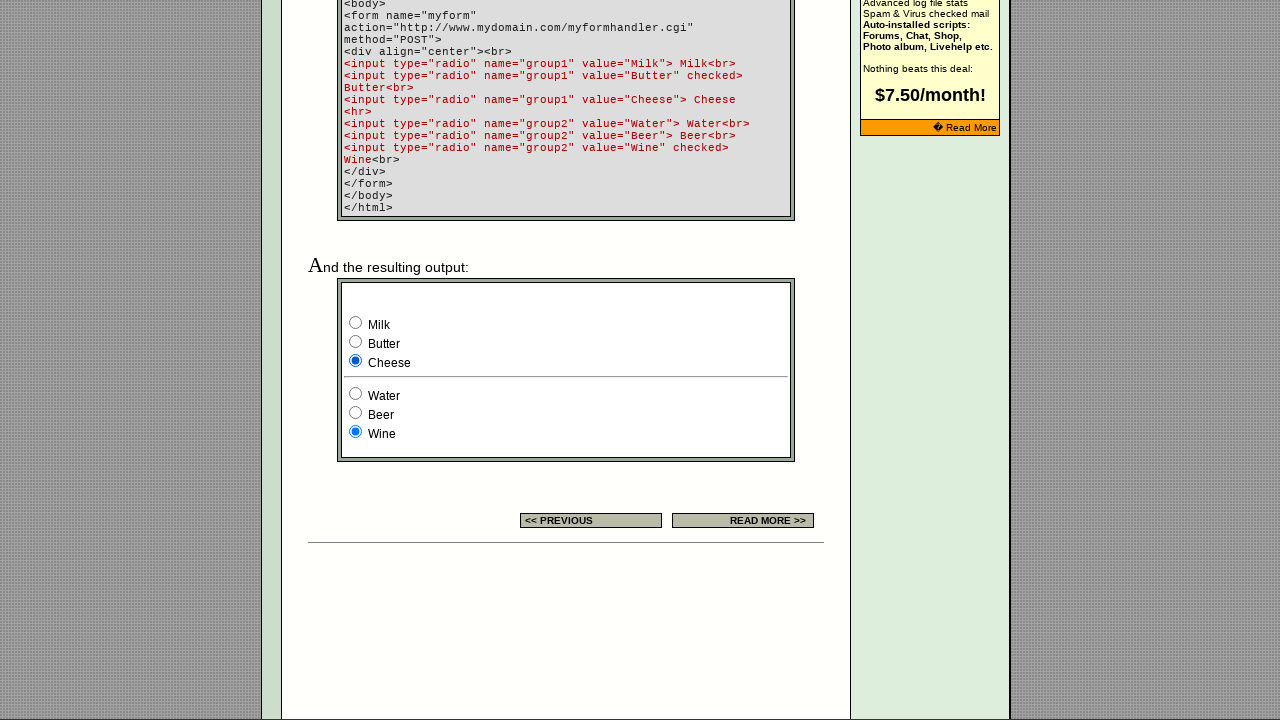

Located the 'Cheese' radio button
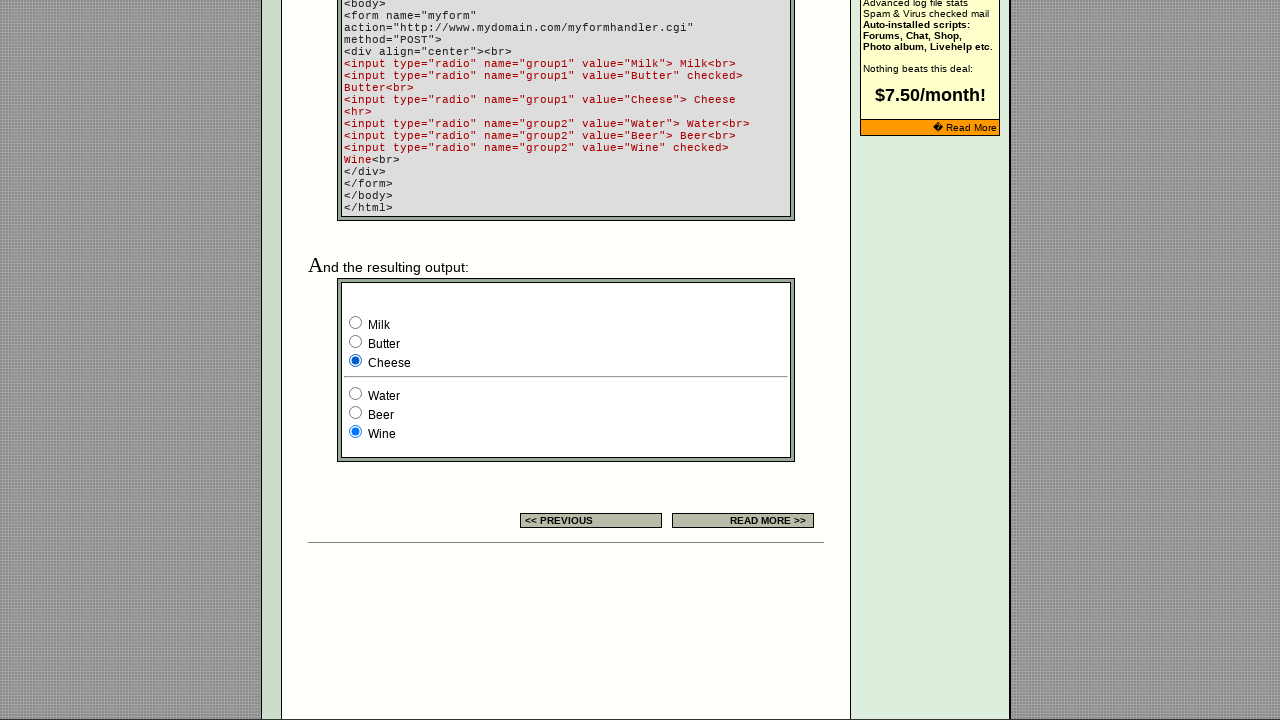

Verified that 'Milk' radio button is not selected
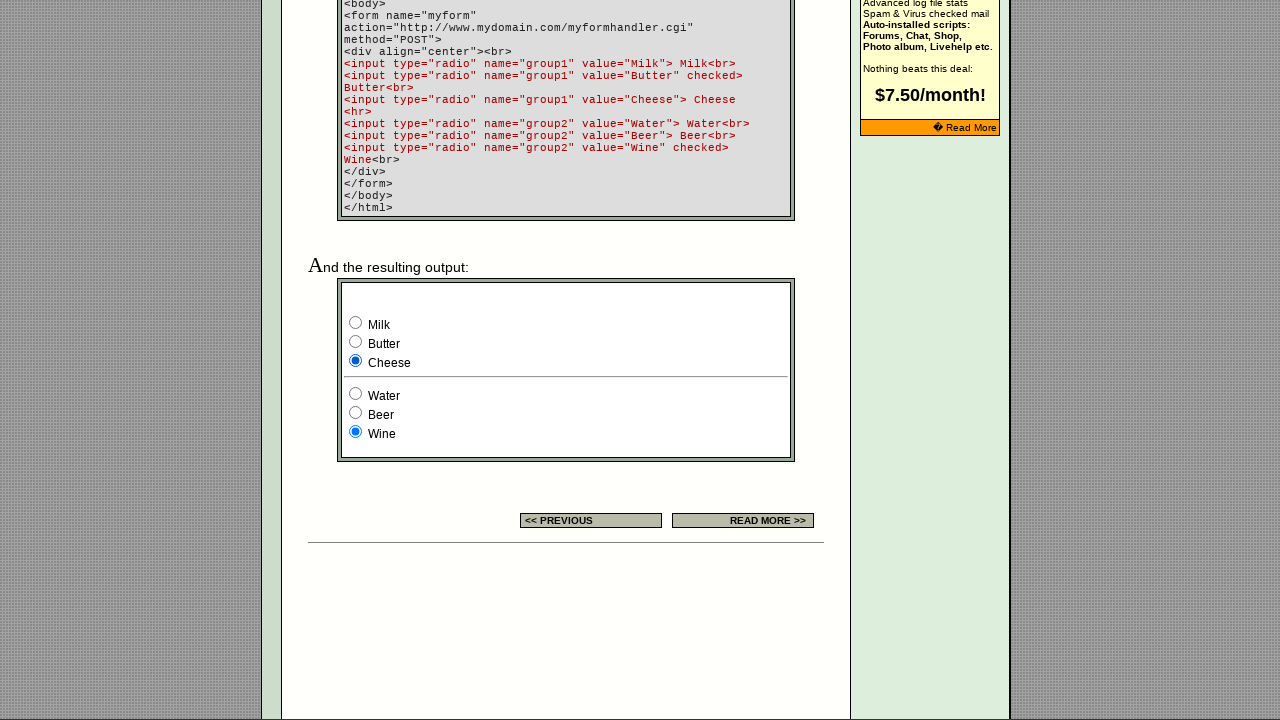

Verified that 'Butter' radio button is not selected
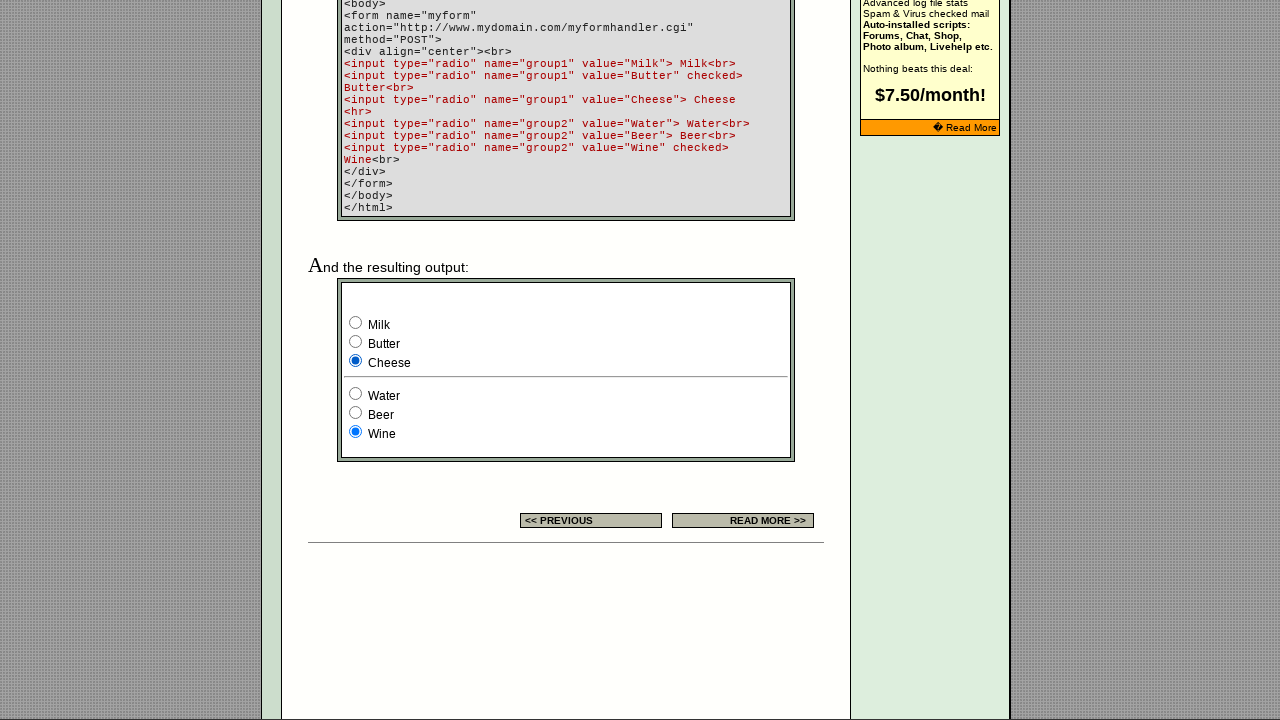

Verified that 'Cheese' radio button is selected
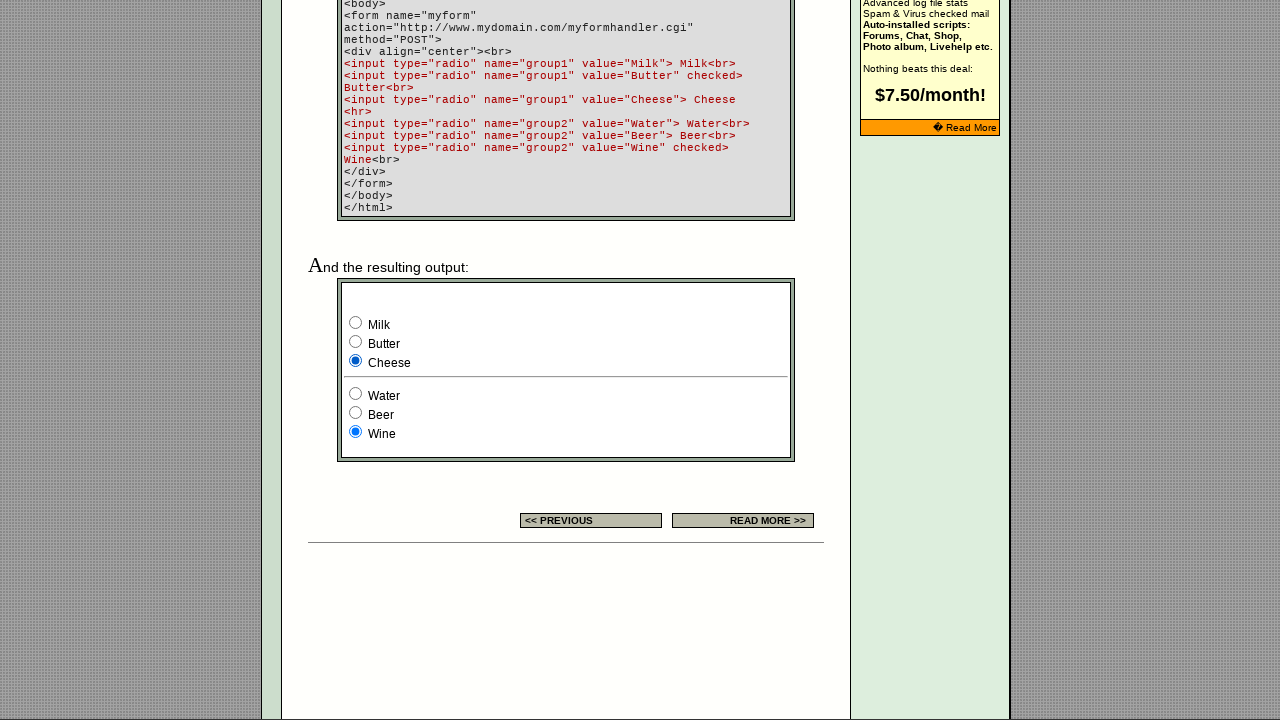

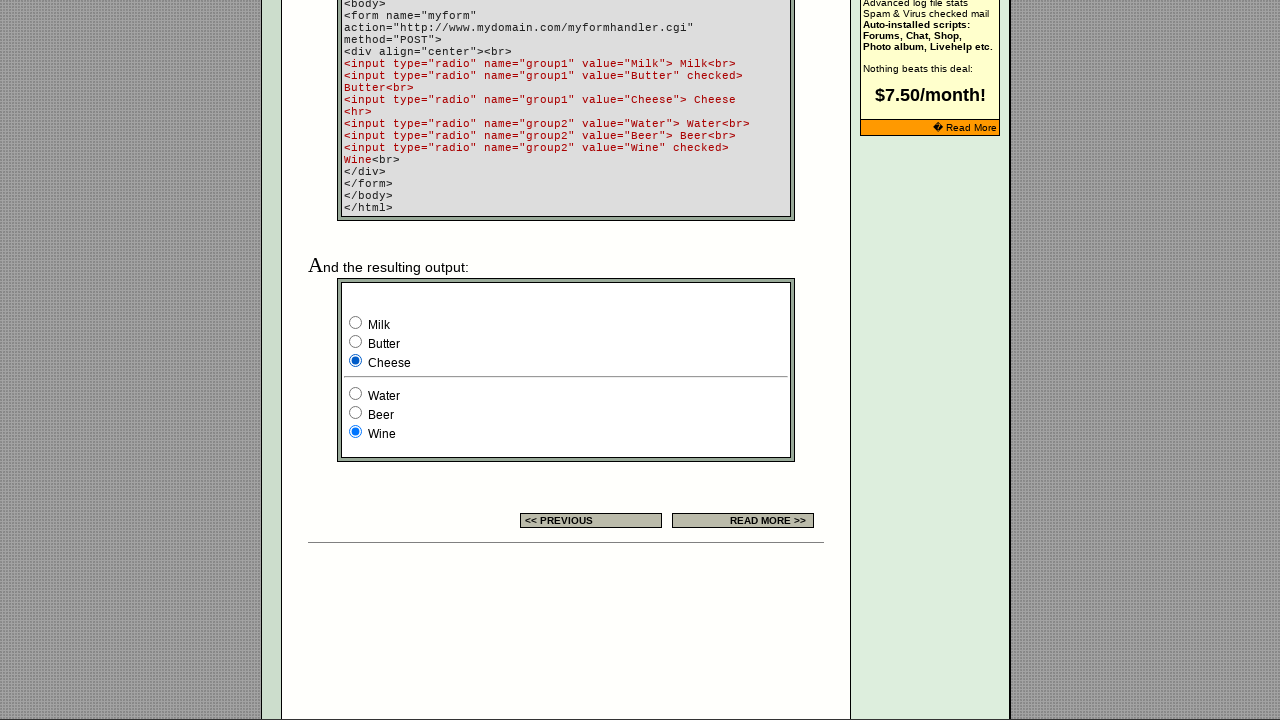